Navigates to the automation testing practice site and verifies the URL and page title are correct.

Starting URL: https://testautomationpractice.blogspot.com/

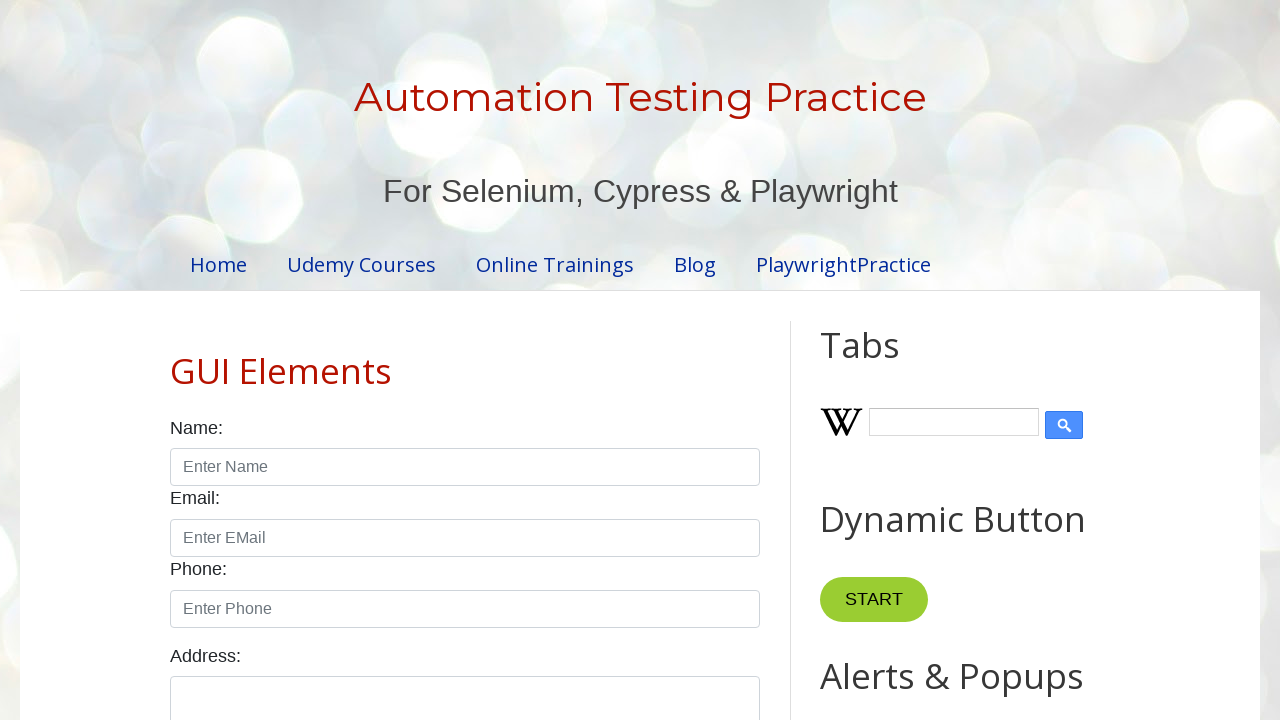

Navigated to automation testing practice site
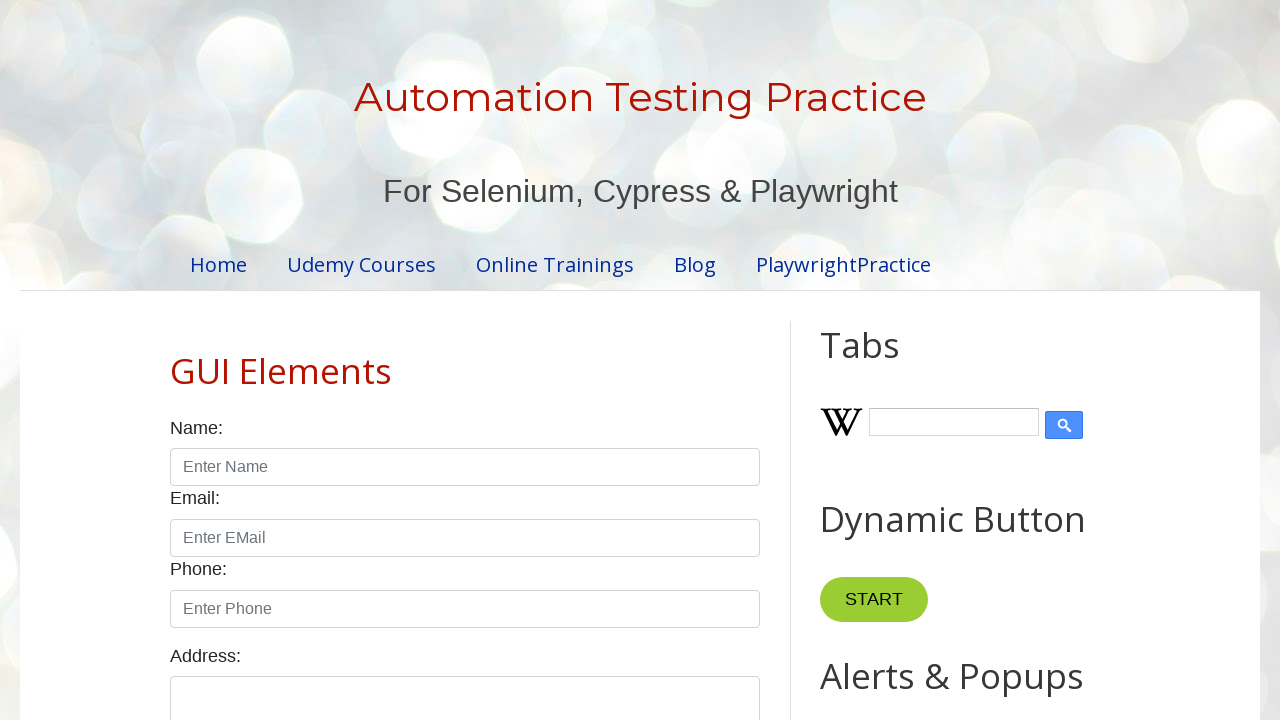

Verified URL is correct: https://testautomationpractice.blogspot.com/
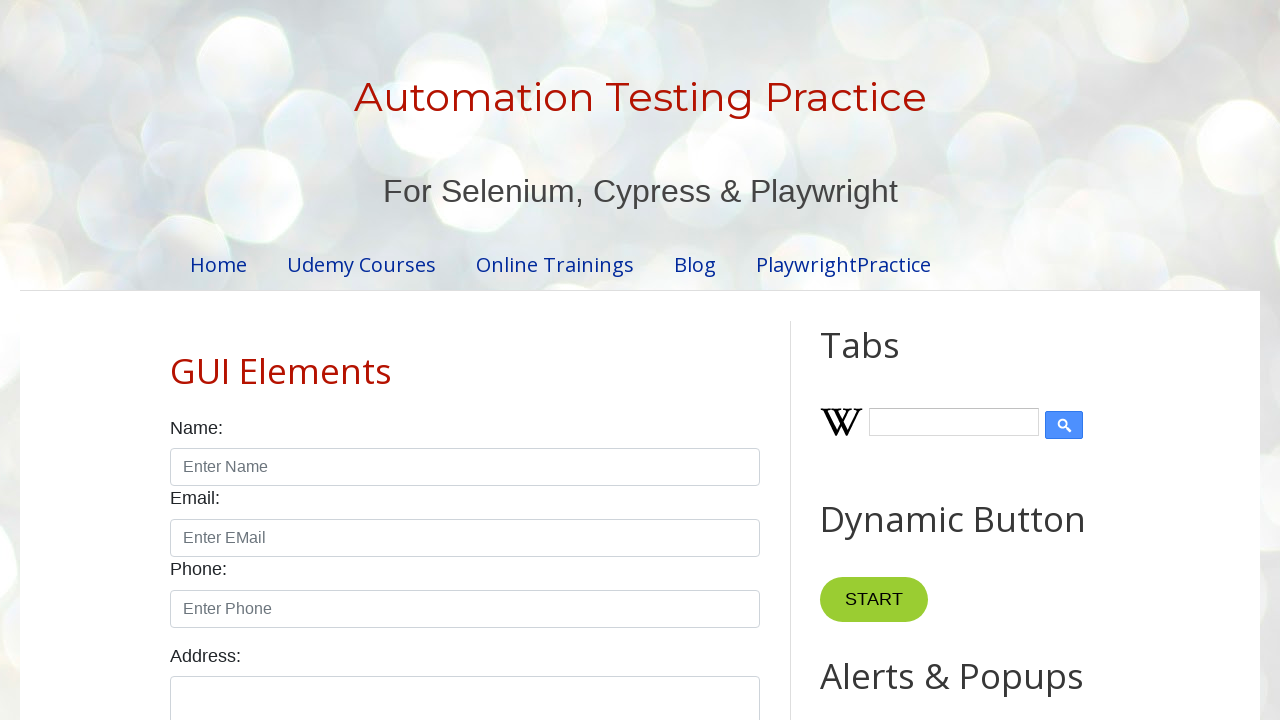

Verified page title contains 'Automation Testing Practice'
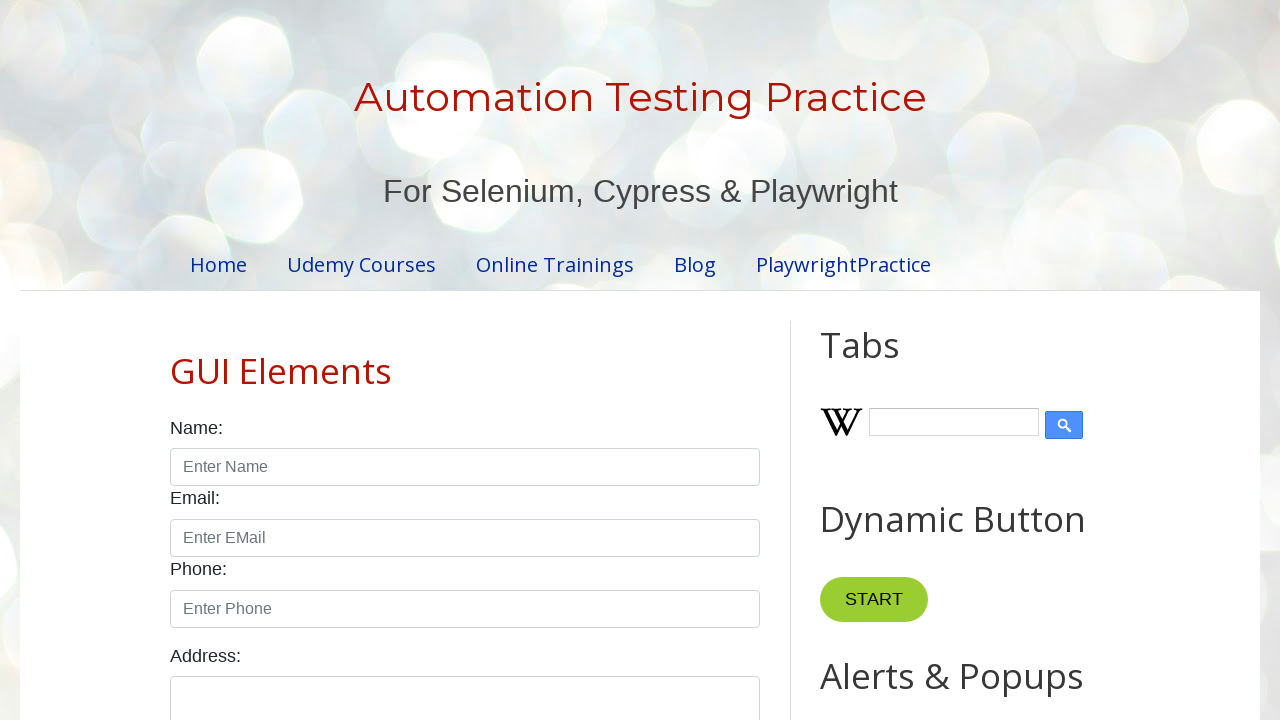

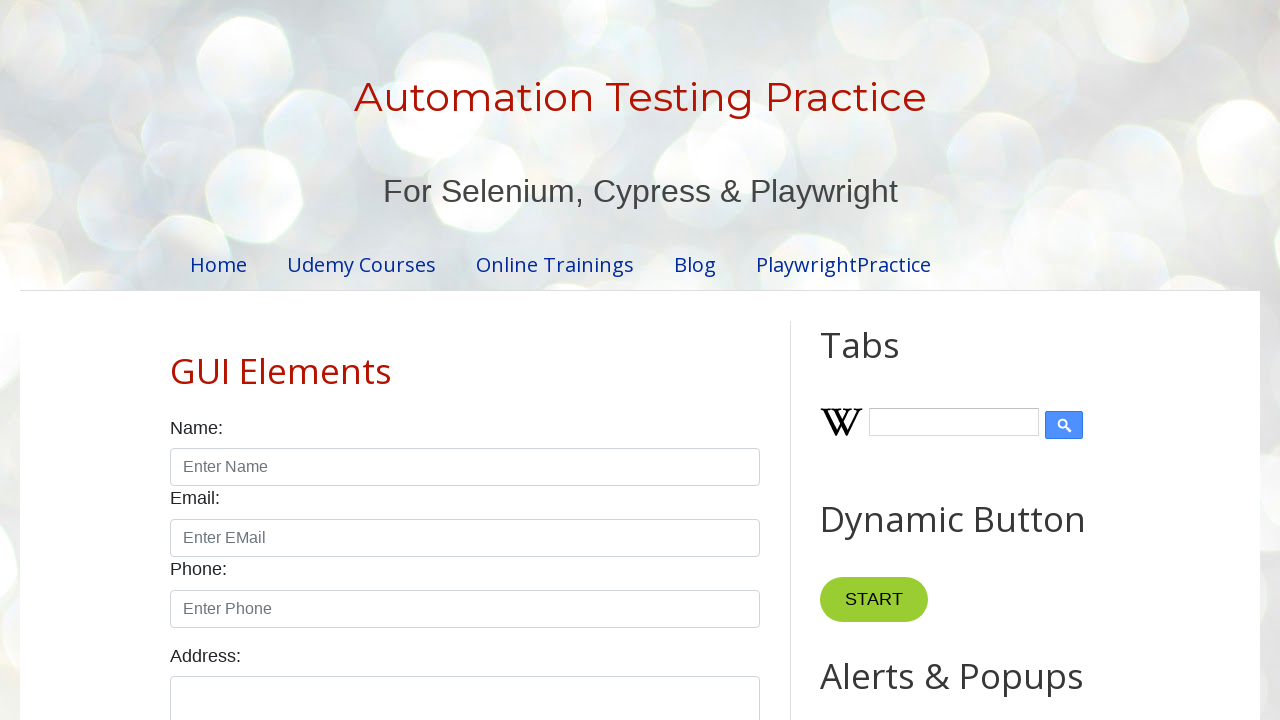